Navigates to the TesterSii application and verifies the page title matches expected value

Starting URL: http://146.59.32.4/index.php

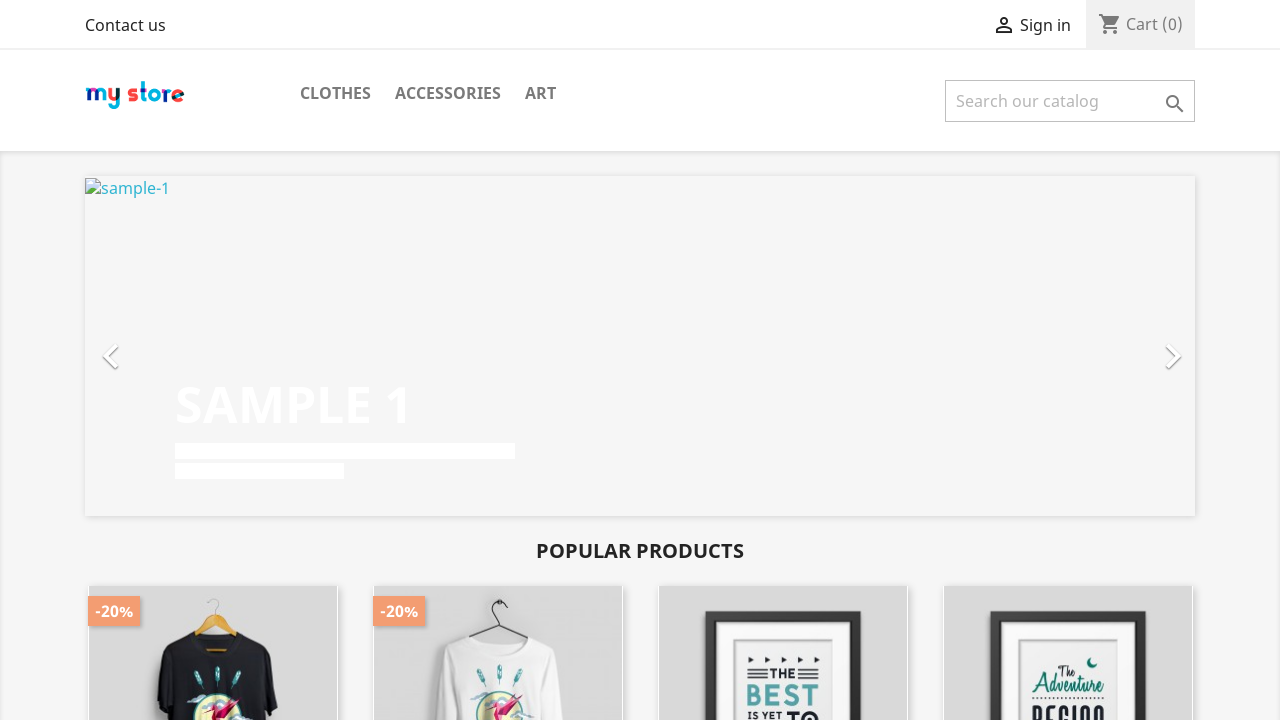

Retrieved page title from TesterSii application
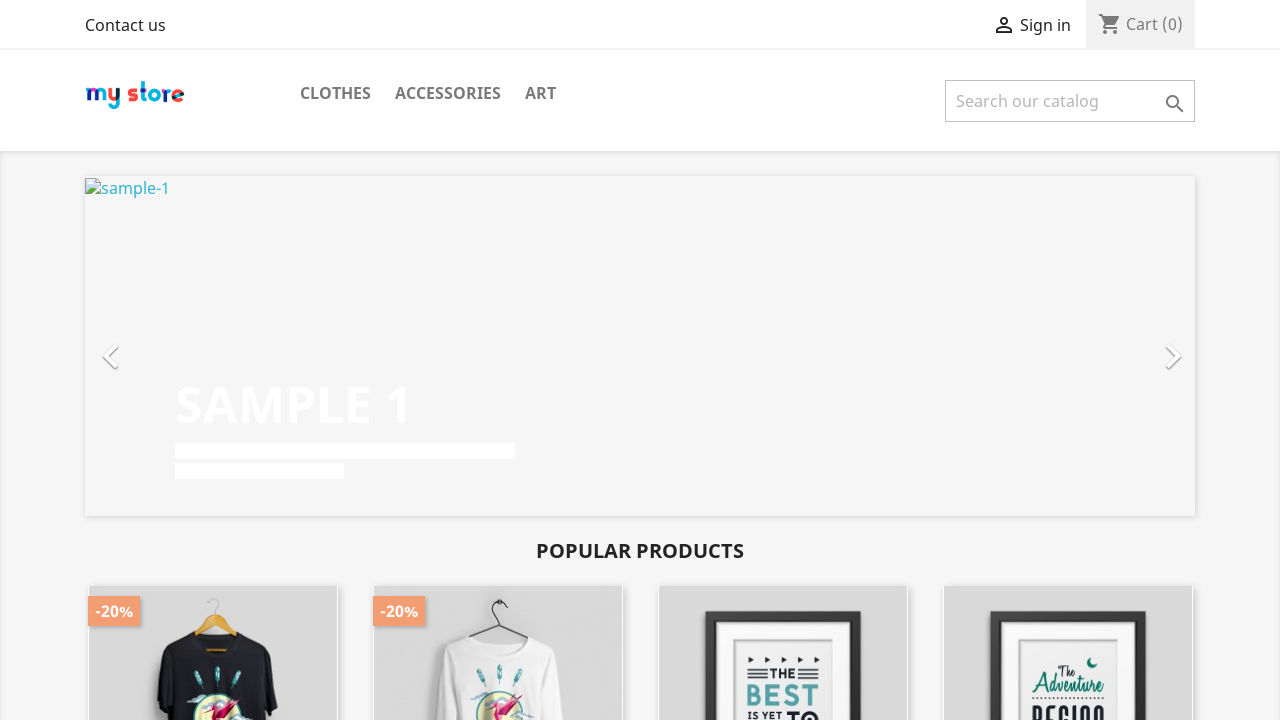

Verified page title matches expected value 'TesterSii'
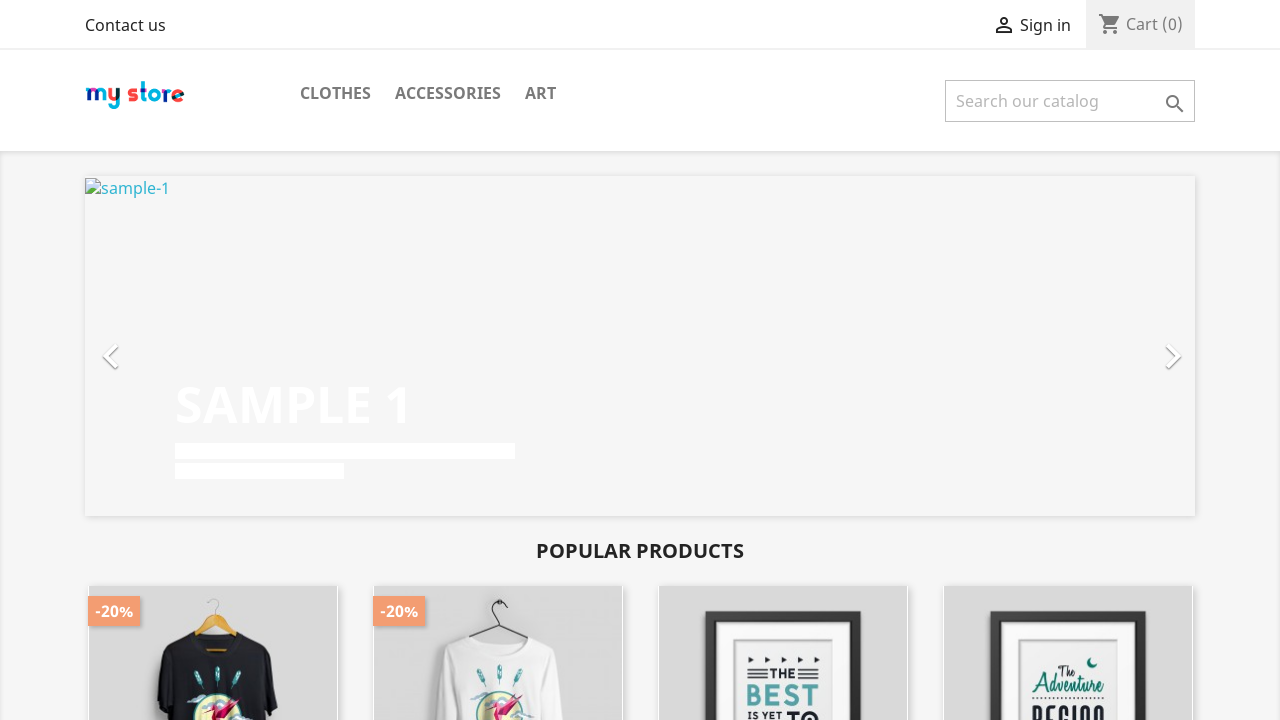

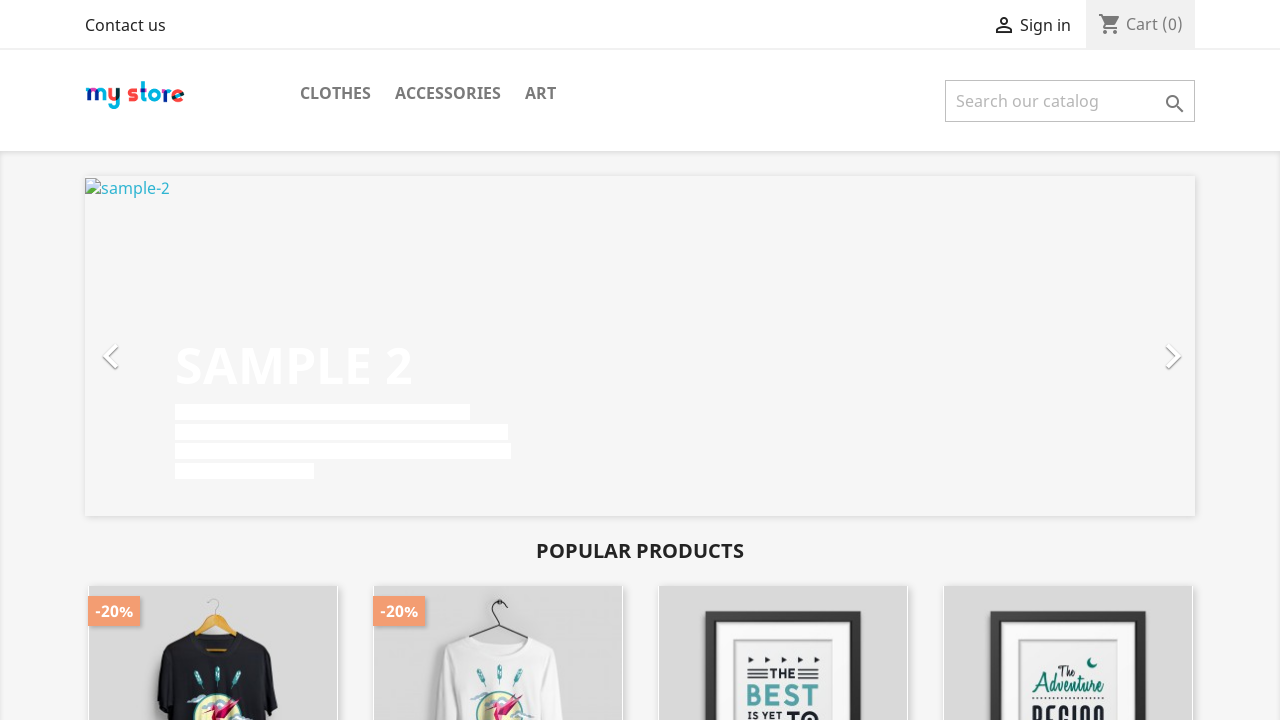